Tests that a todo item is removed when edited to an empty string

Starting URL: https://demo.playwright.dev/todomvc

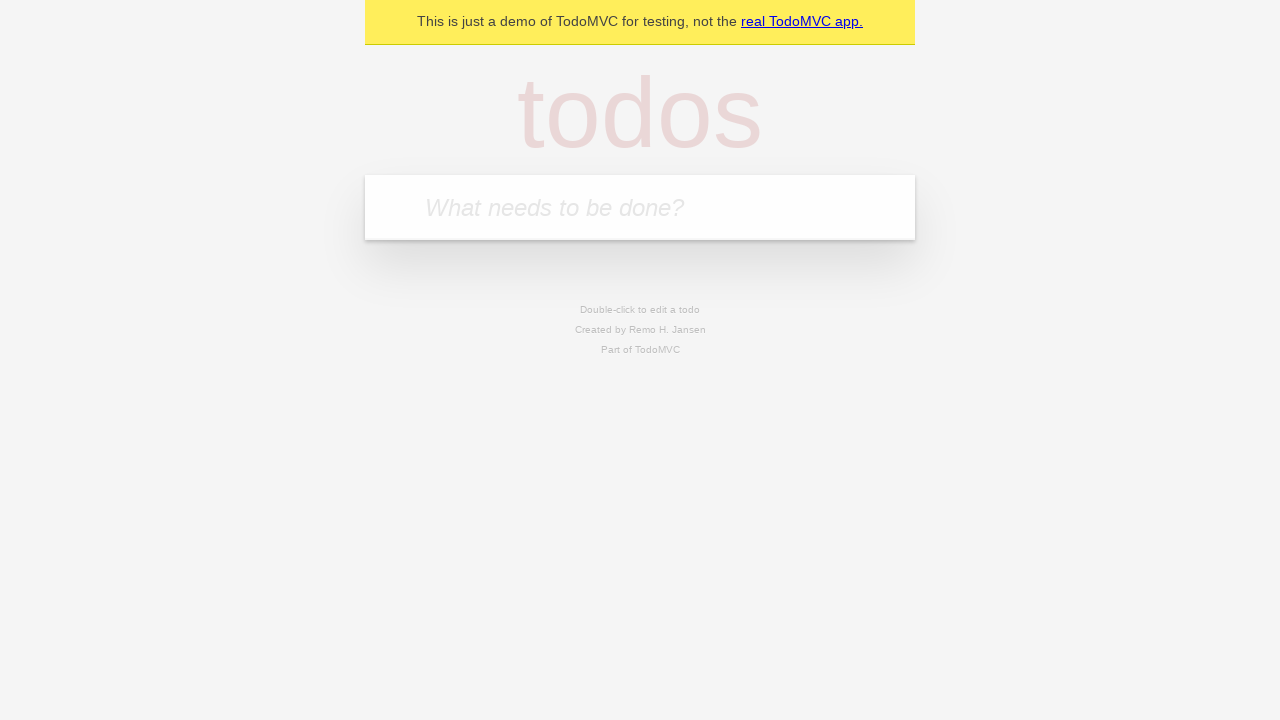

Filled todo input with 'buy some cheese' on internal:attr=[placeholder="What needs to be done?"i]
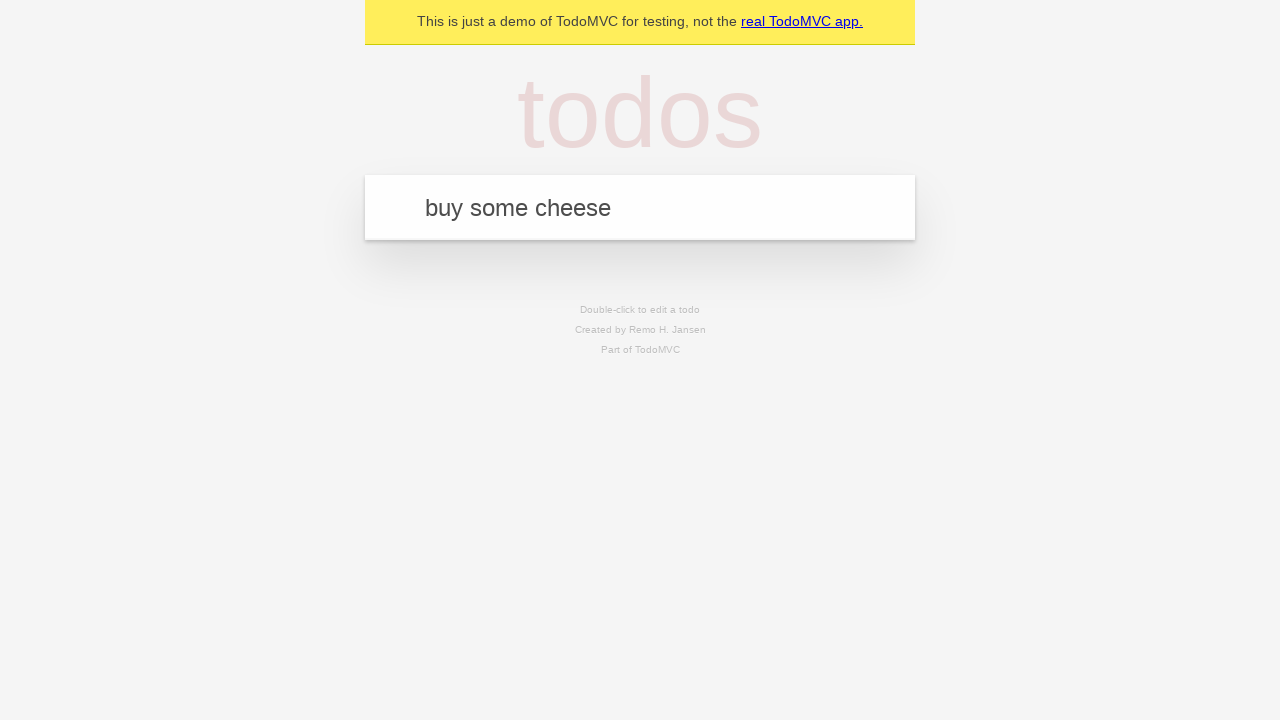

Pressed Enter to add first todo on internal:attr=[placeholder="What needs to be done?"i]
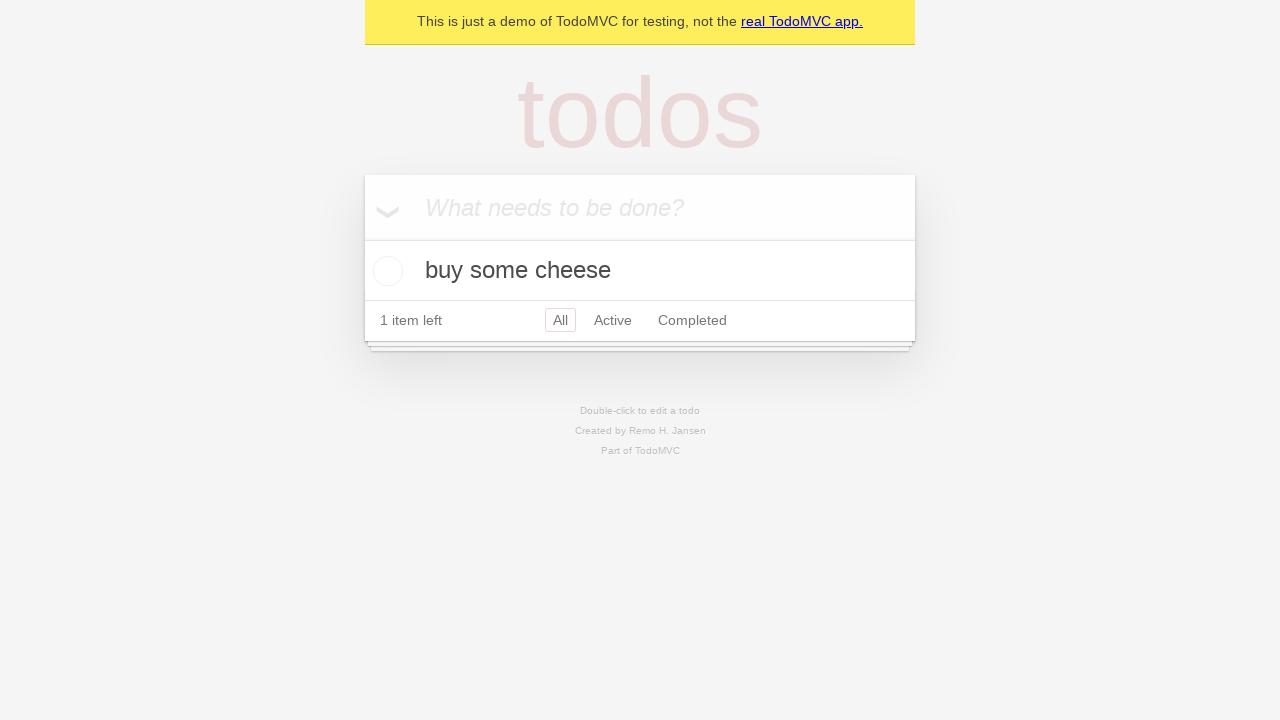

Filled todo input with 'feed the cat' on internal:attr=[placeholder="What needs to be done?"i]
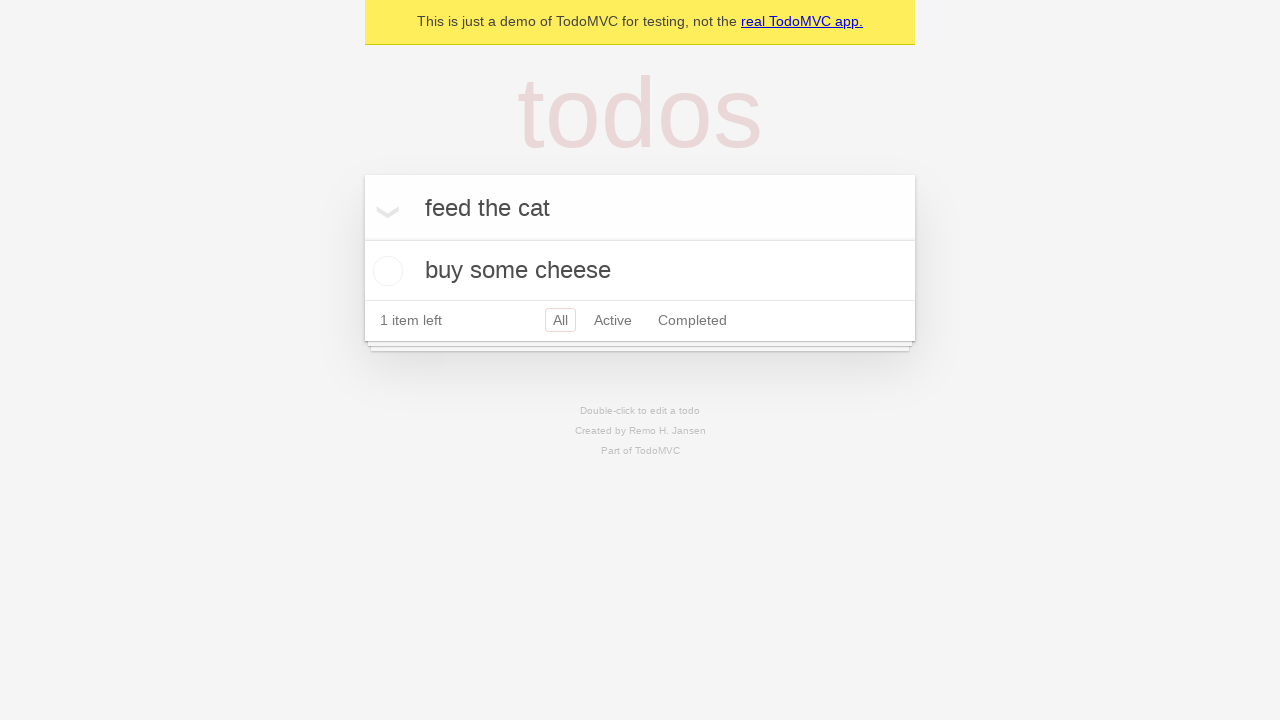

Pressed Enter to add second todo on internal:attr=[placeholder="What needs to be done?"i]
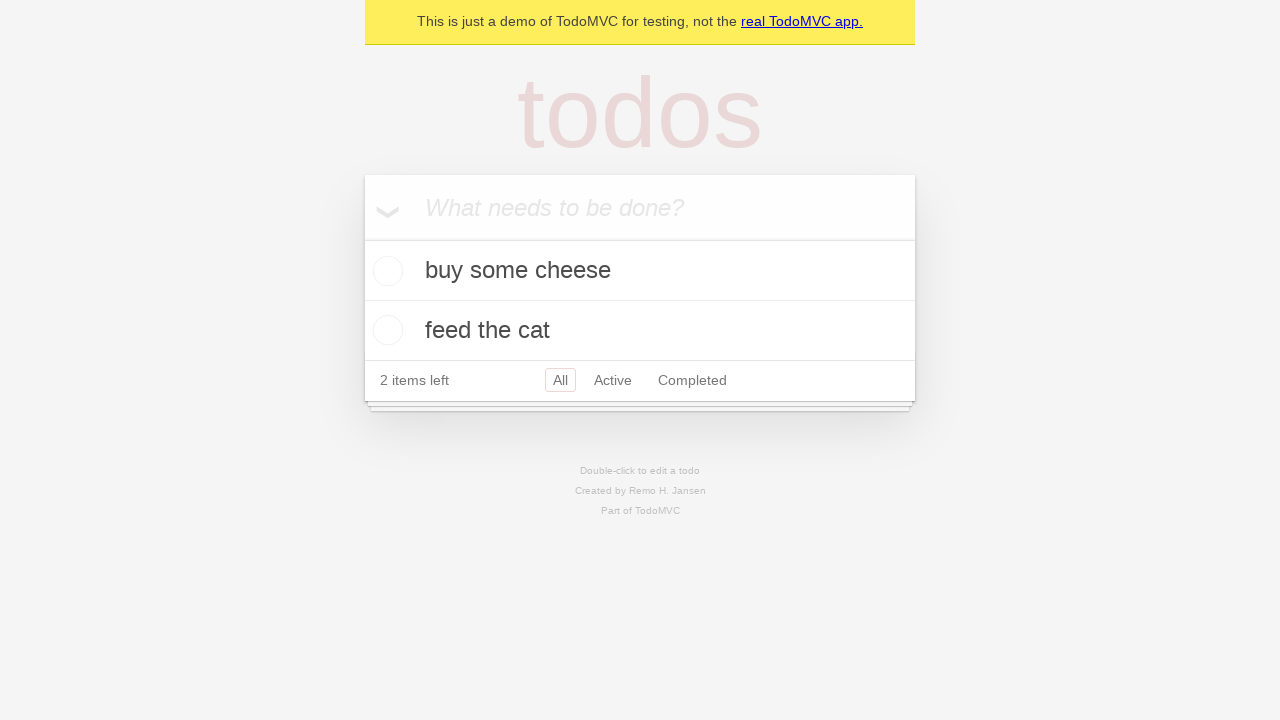

Filled todo input with 'book a doctors appointment' on internal:attr=[placeholder="What needs to be done?"i]
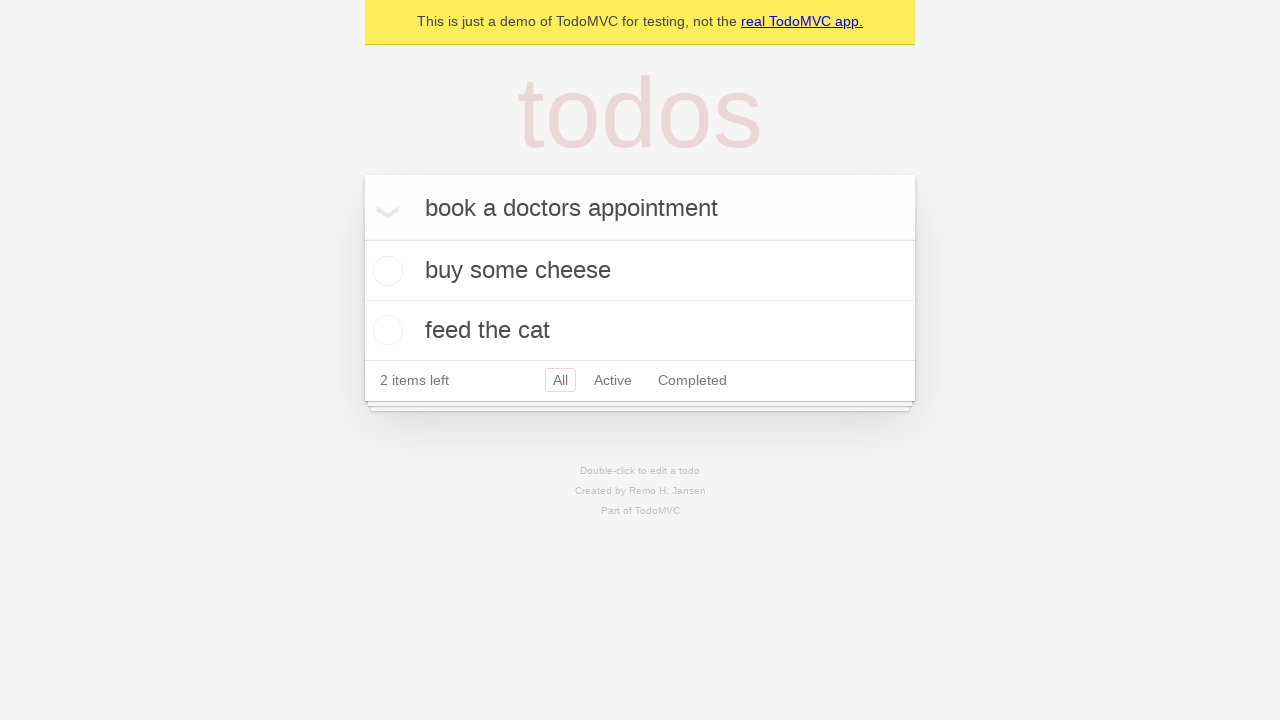

Pressed Enter to add third todo on internal:attr=[placeholder="What needs to be done?"i]
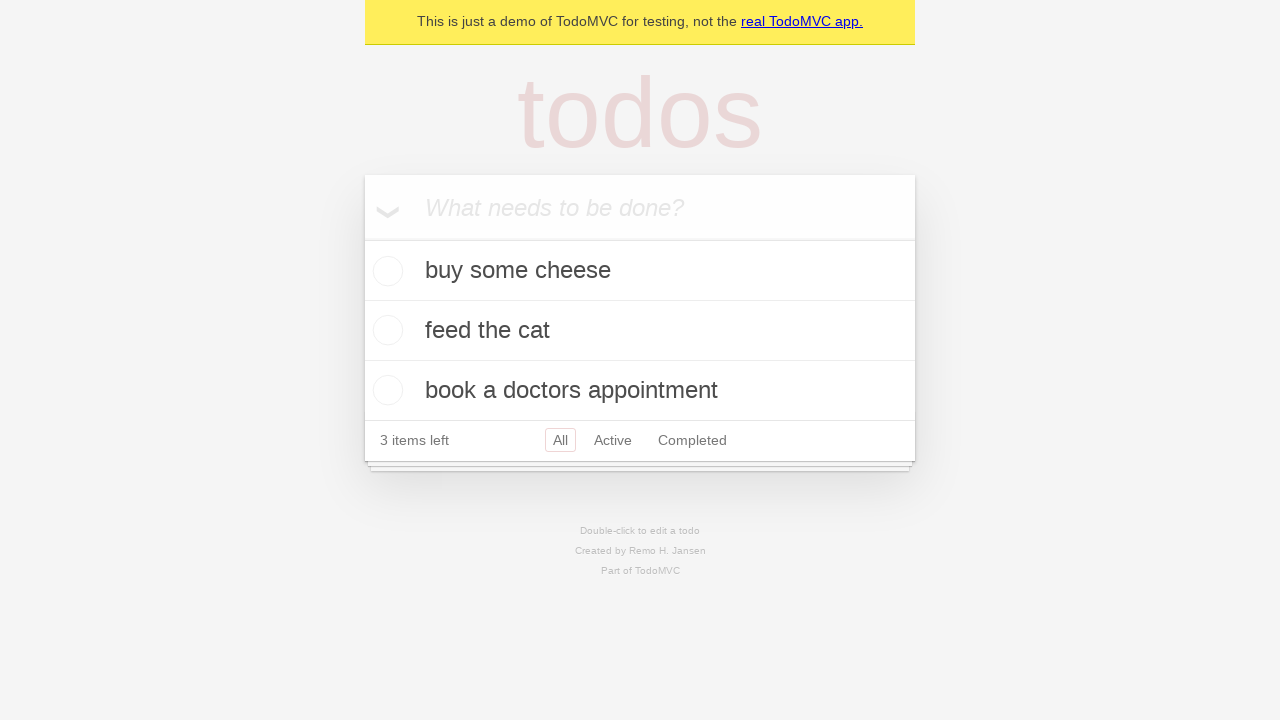

Double-clicked second todo item to enter edit mode at (640, 331) on internal:testid=[data-testid="todo-item"s] >> nth=1
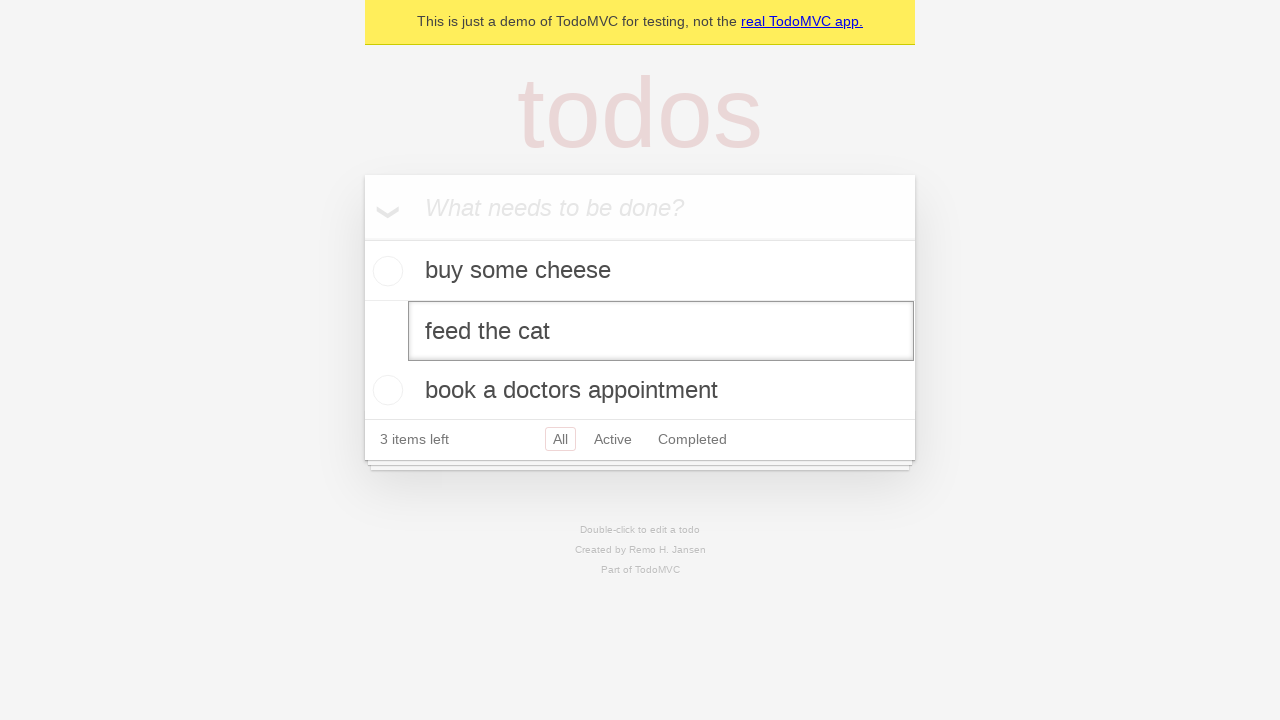

Cleared text from todo edit field on internal:testid=[data-testid="todo-item"s] >> nth=1 >> internal:role=textbox[nam
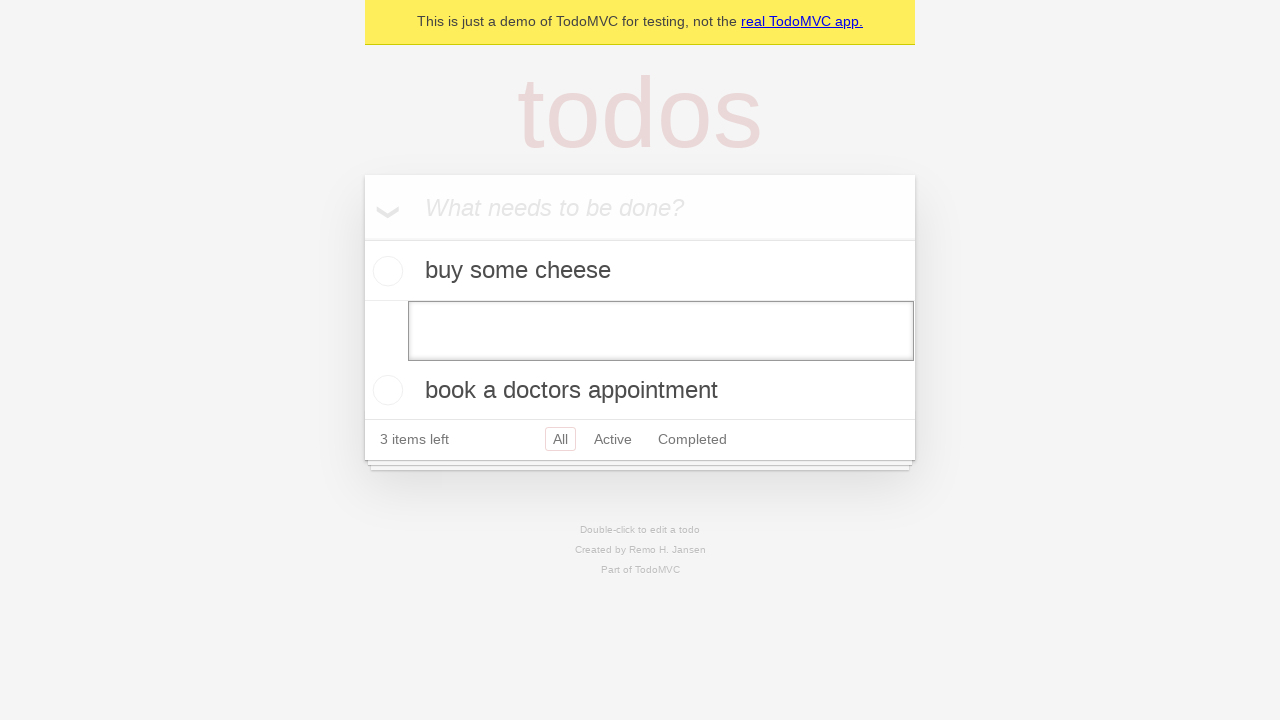

Pressed Enter to submit empty text, removing the todo item on internal:testid=[data-testid="todo-item"s] >> nth=1 >> internal:role=textbox[nam
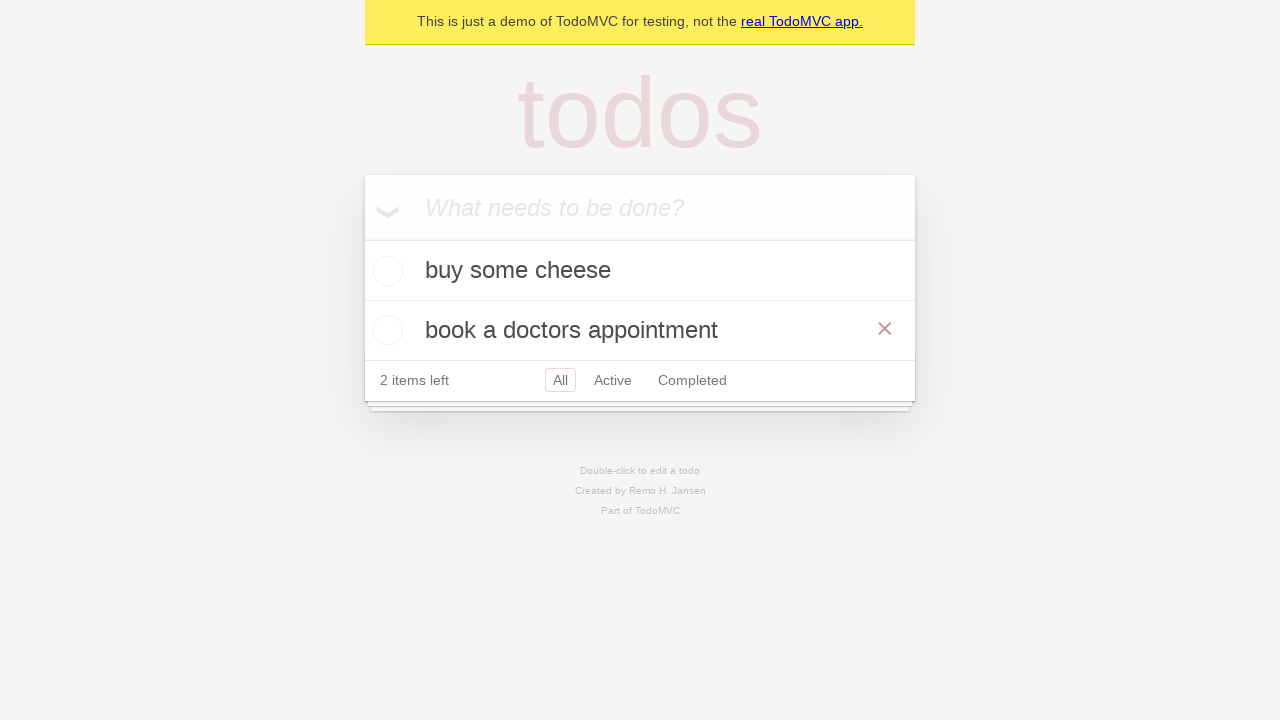

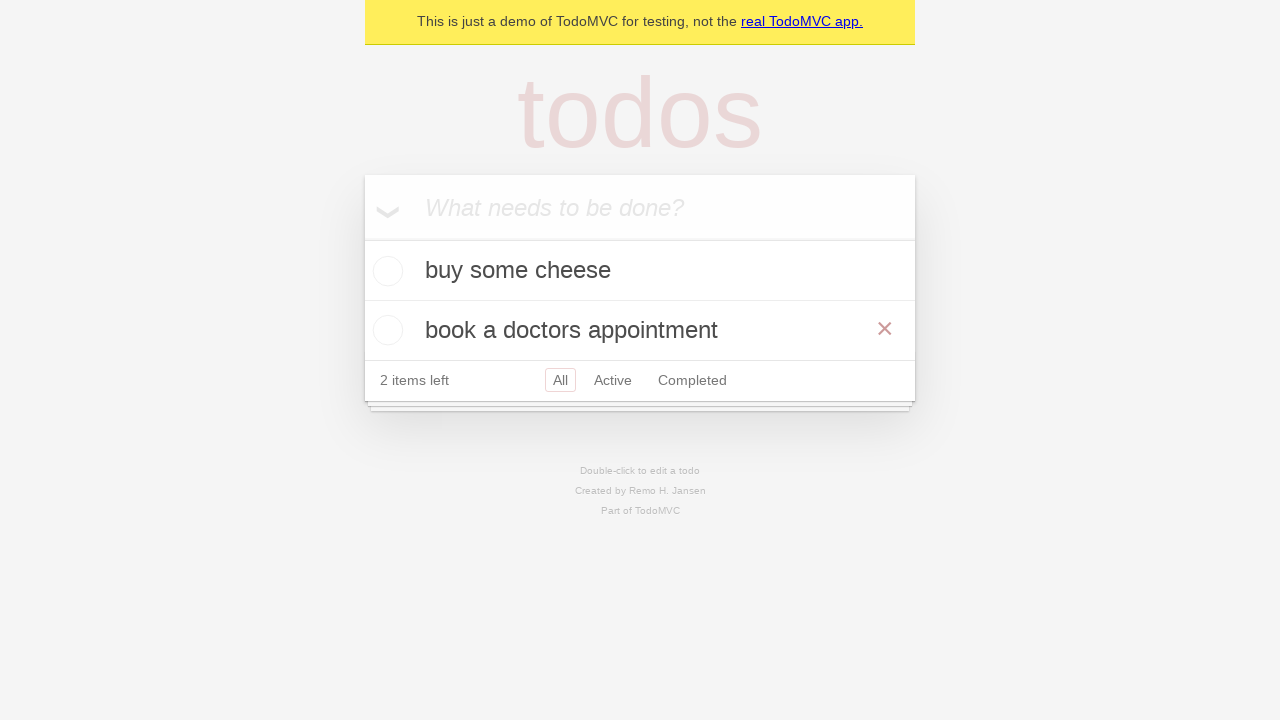